Tests switching between browser windows by clicking a link that opens a new window and verifying the new window title

Starting URL: https://the-internet.herokuapp.com/windows

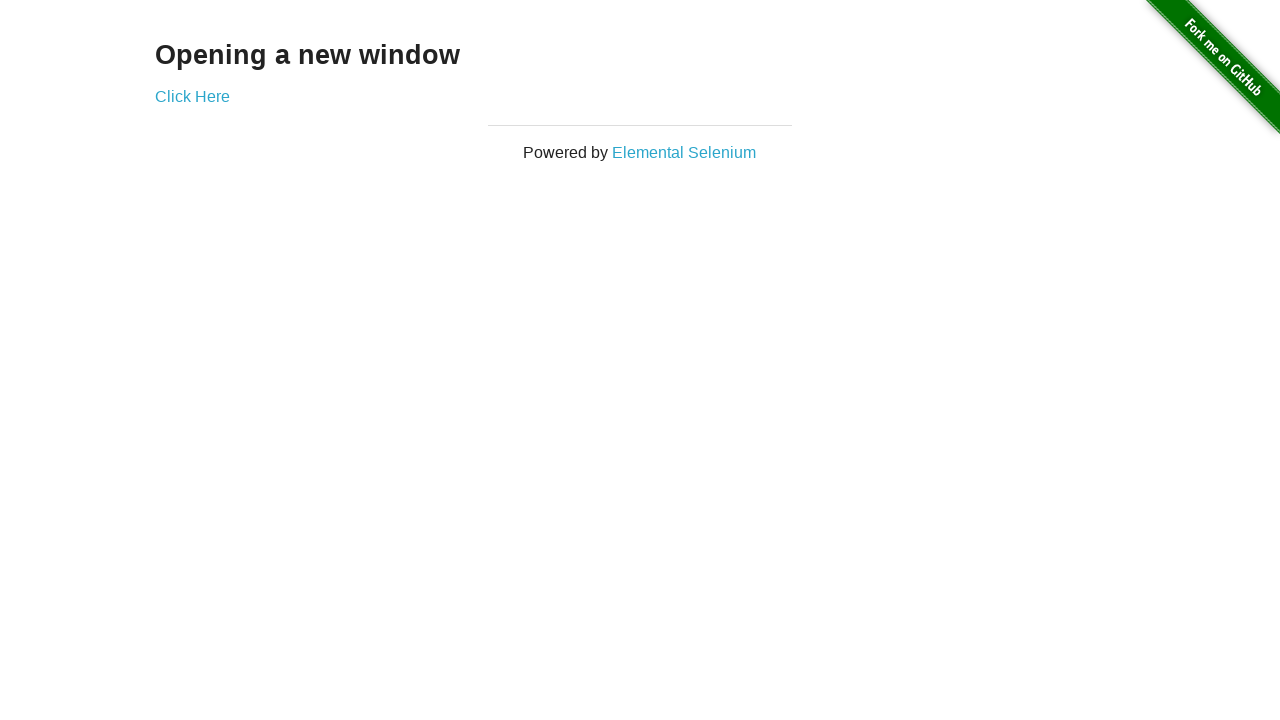

Clicked link to open new window at (192, 96) on a:has-text('Click Here')
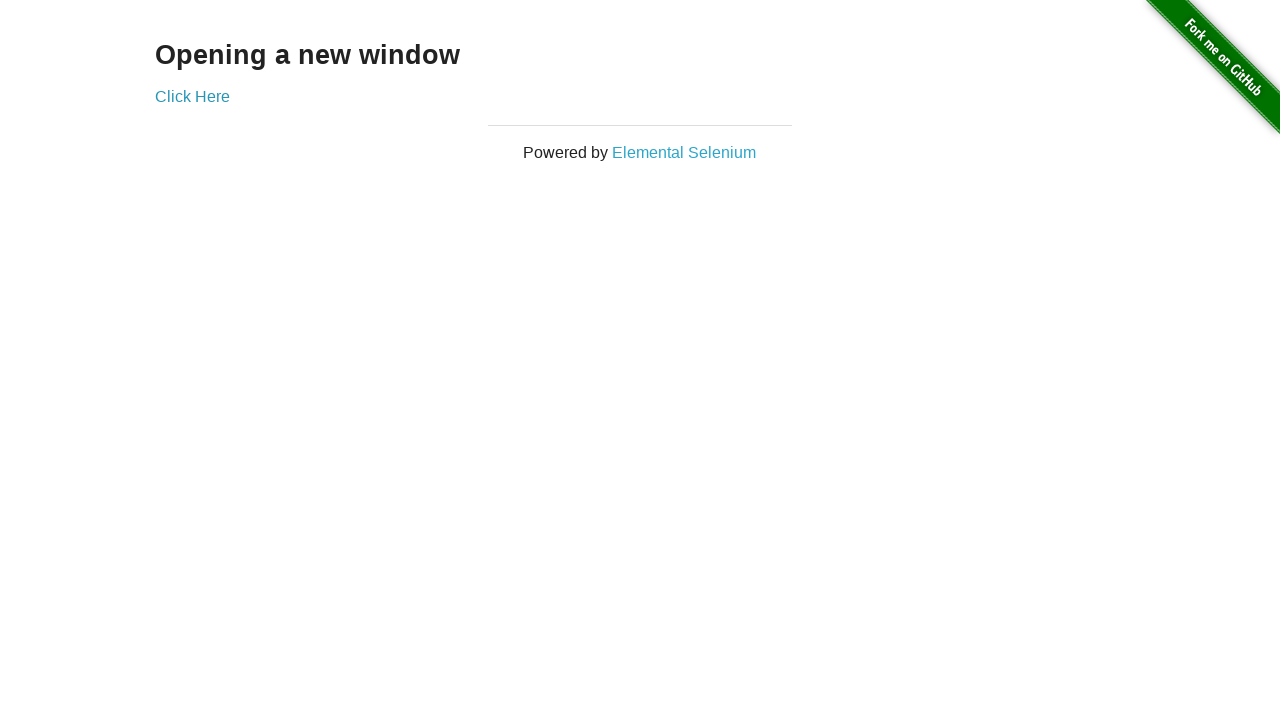

Captured new window page object
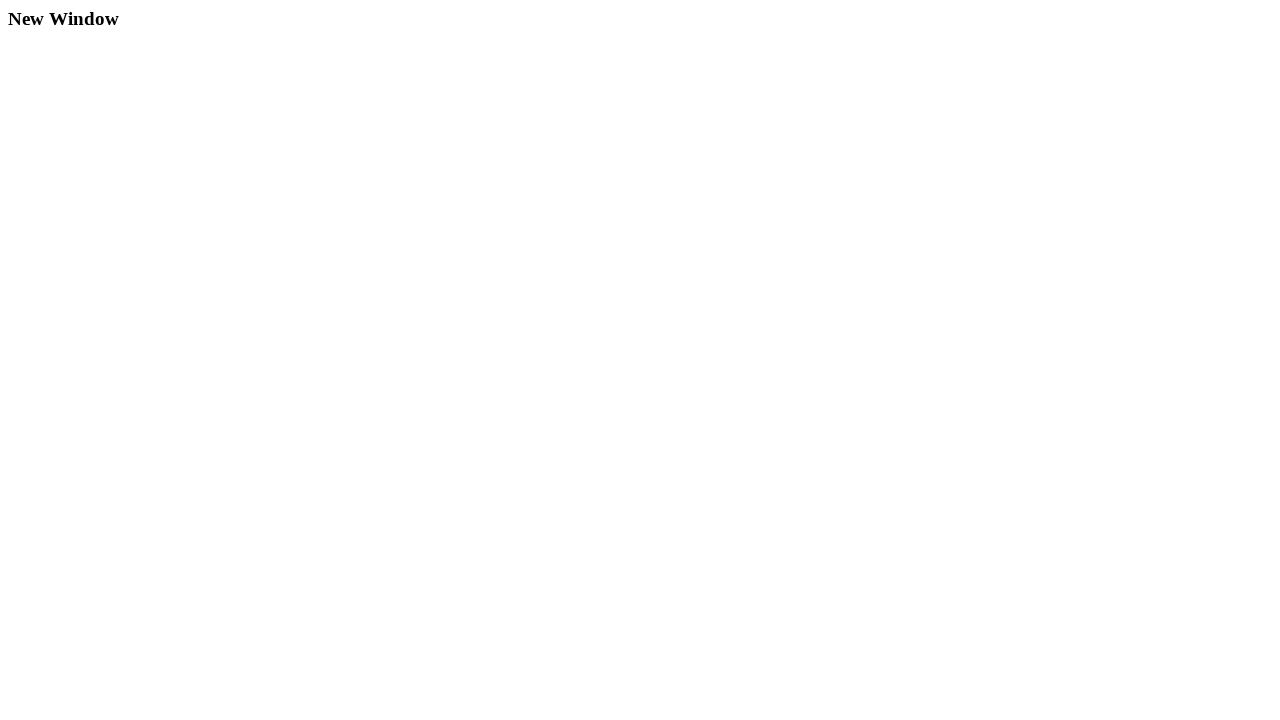

Verified new window title is 'New Window'
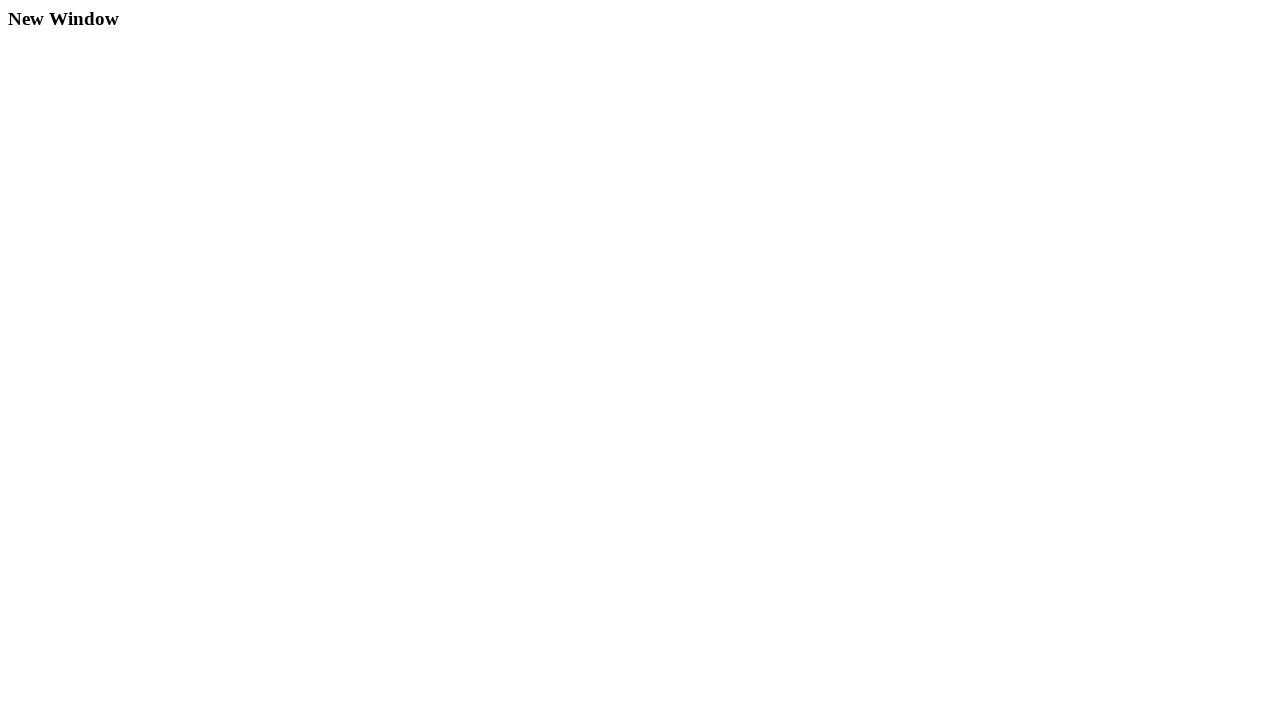

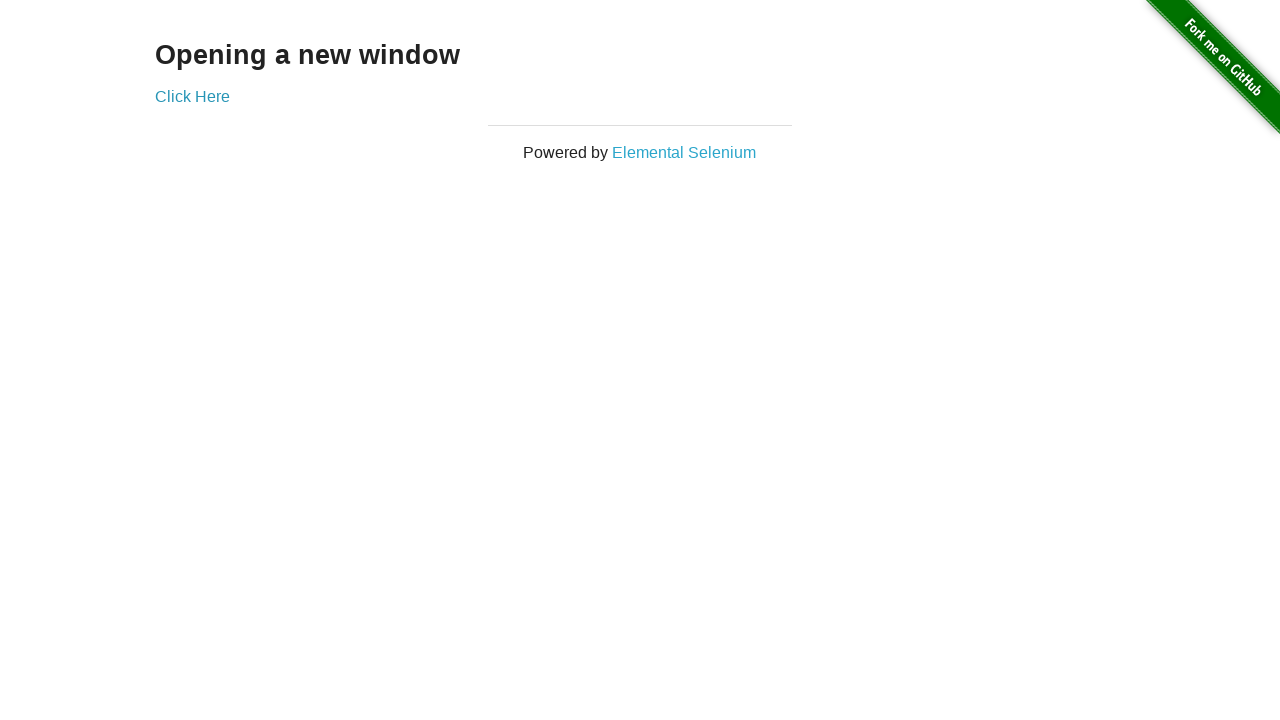